Navigates to the DemoQA browser windows demo page. The original script appears incomplete with no actual window handling actions implemented.

Starting URL: https://demoqa.com/browser-windows

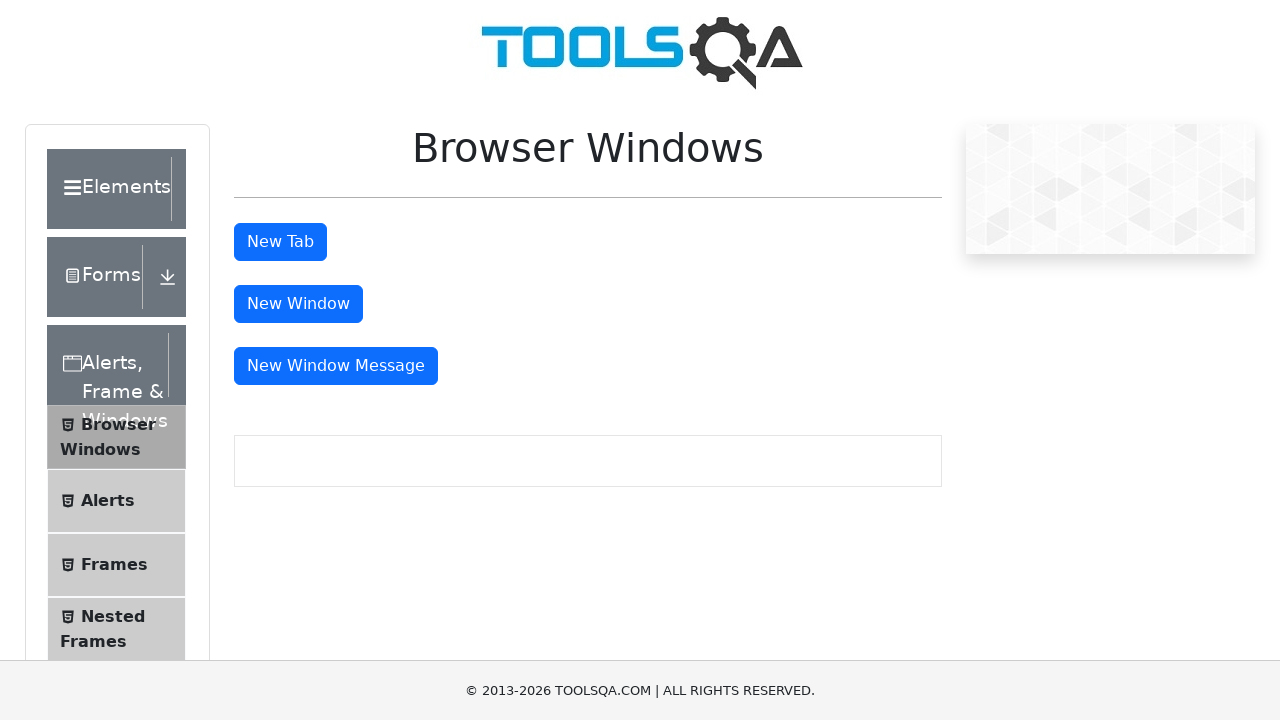

Navigated to DemoQA browser windows demo page
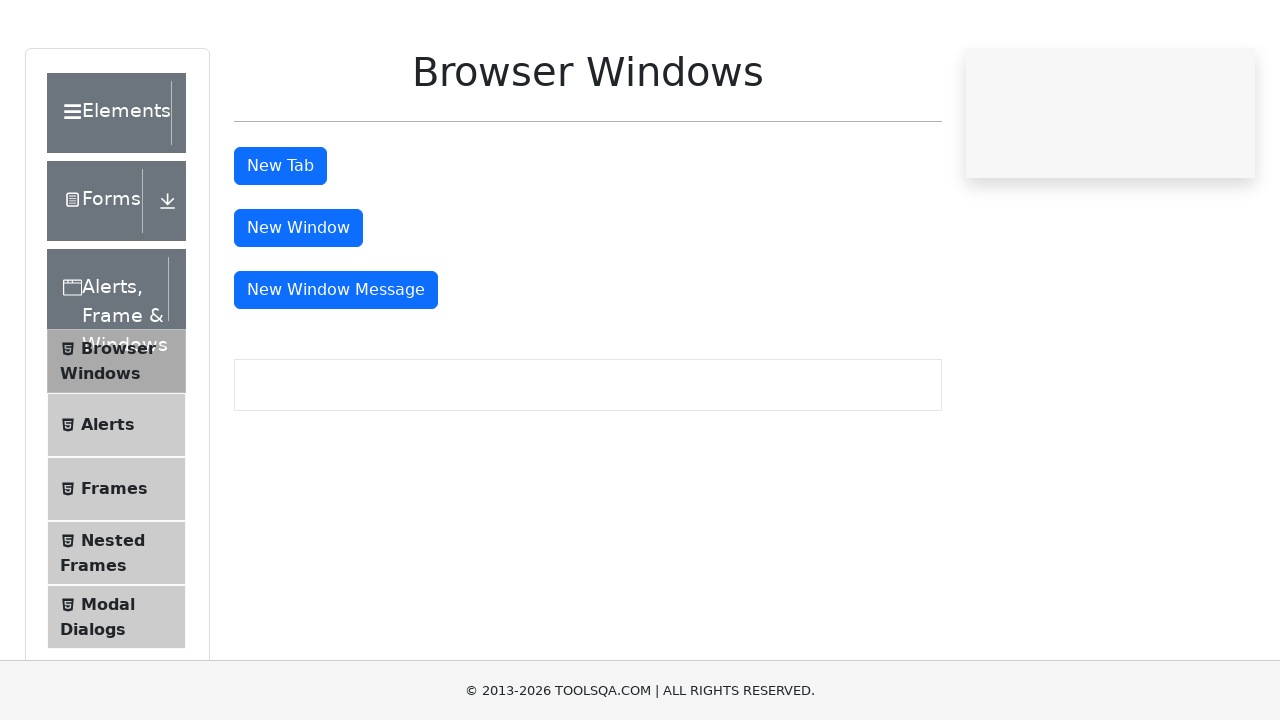

Page content loaded and 'New Window' button appeared
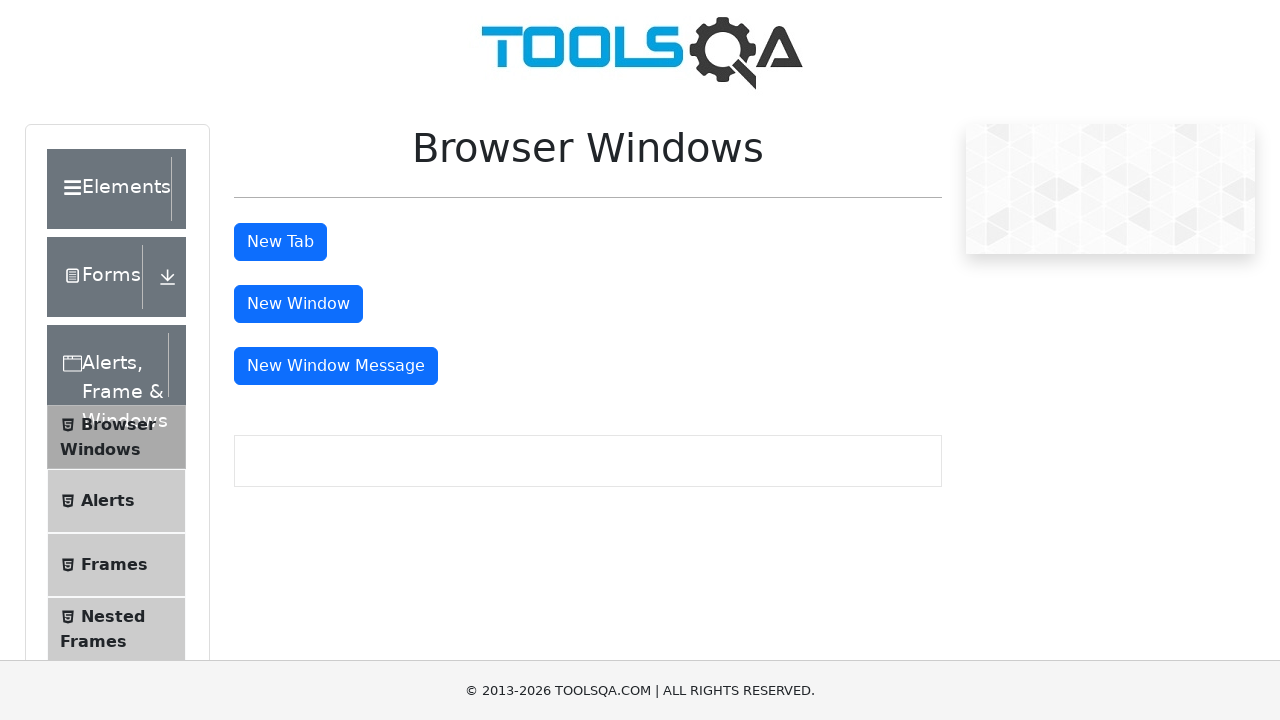

Clicked 'New Window' button to open a new browser window at (298, 304) on #windowButton
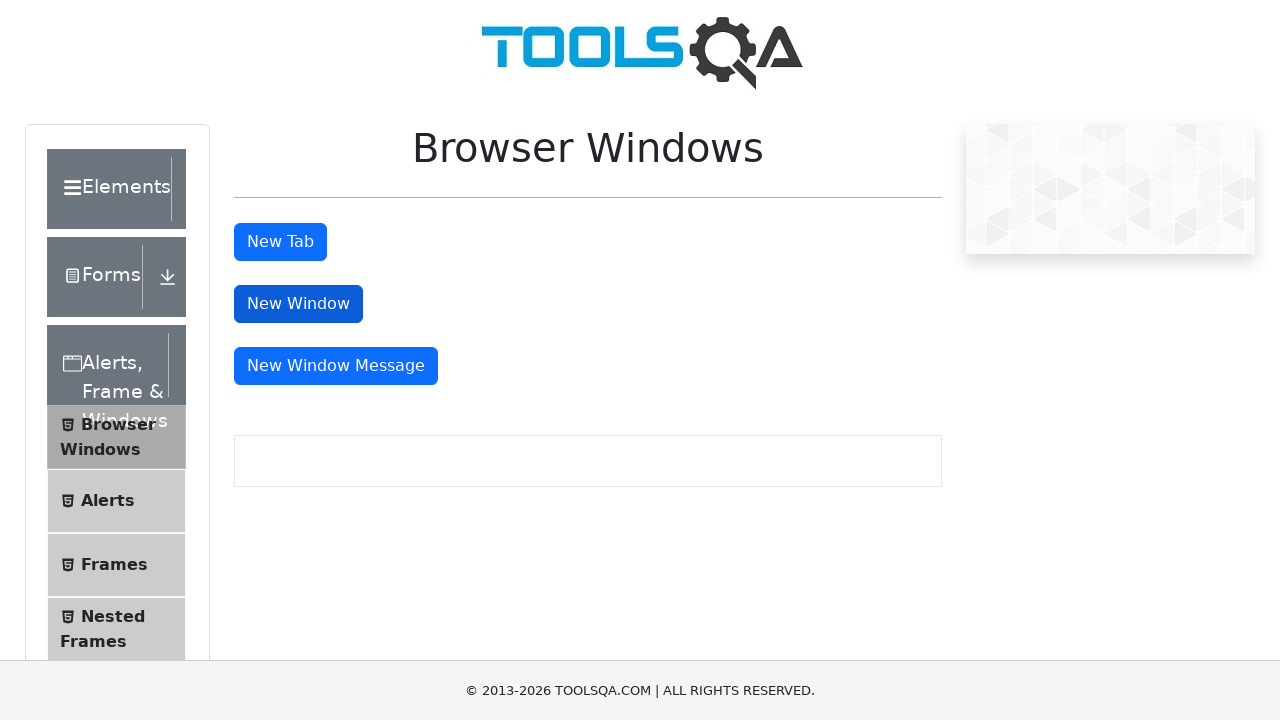

Waited 1 second for new window to open
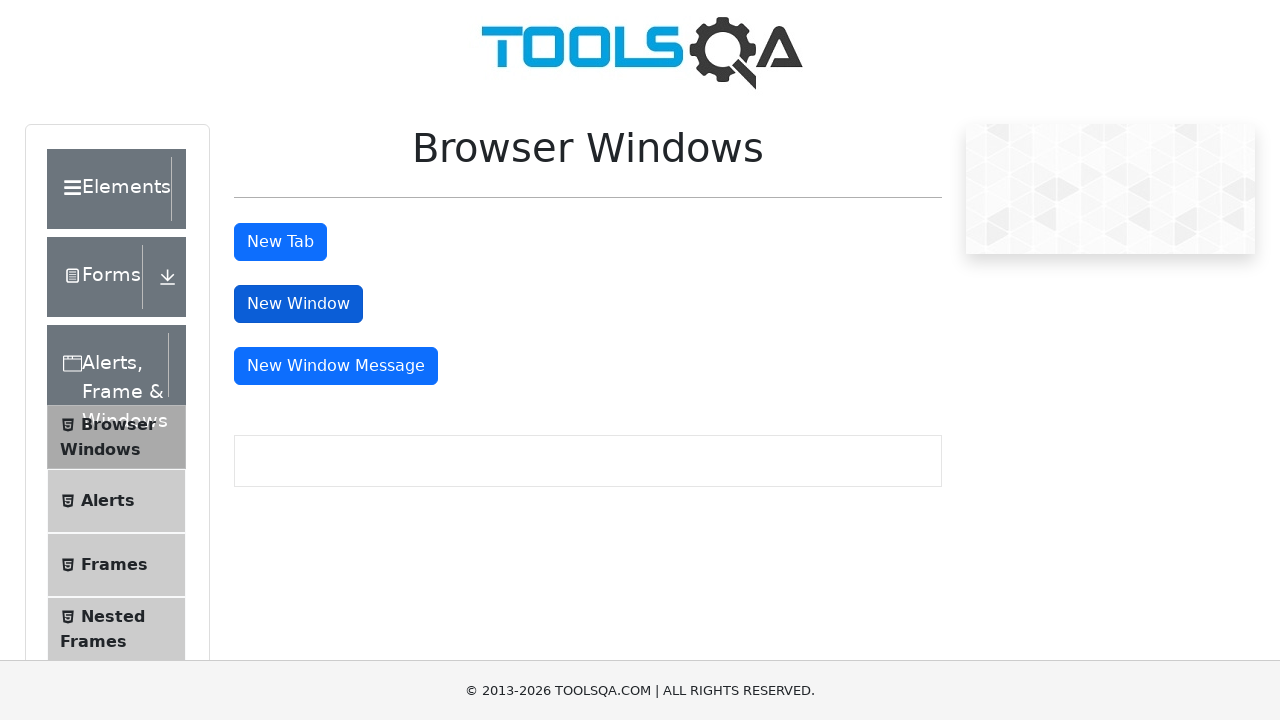

Retrieved all open pages in context (total: 2)
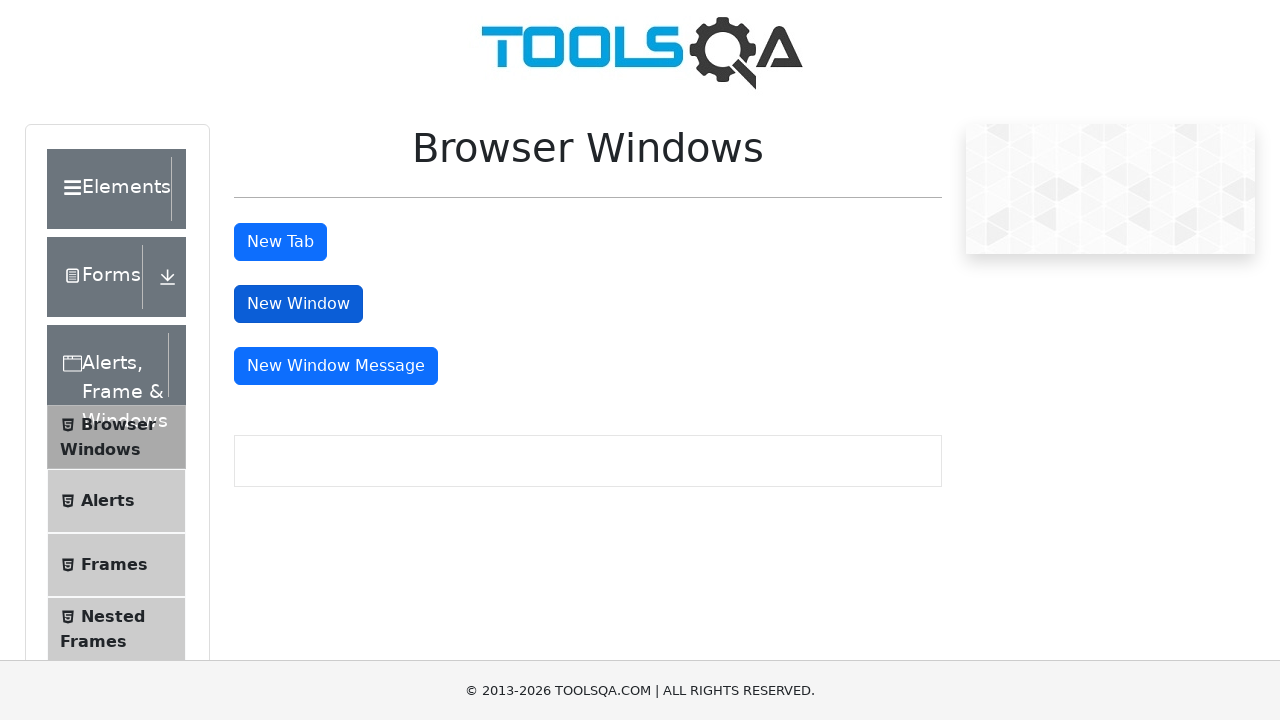

New window detected, switching to the new page
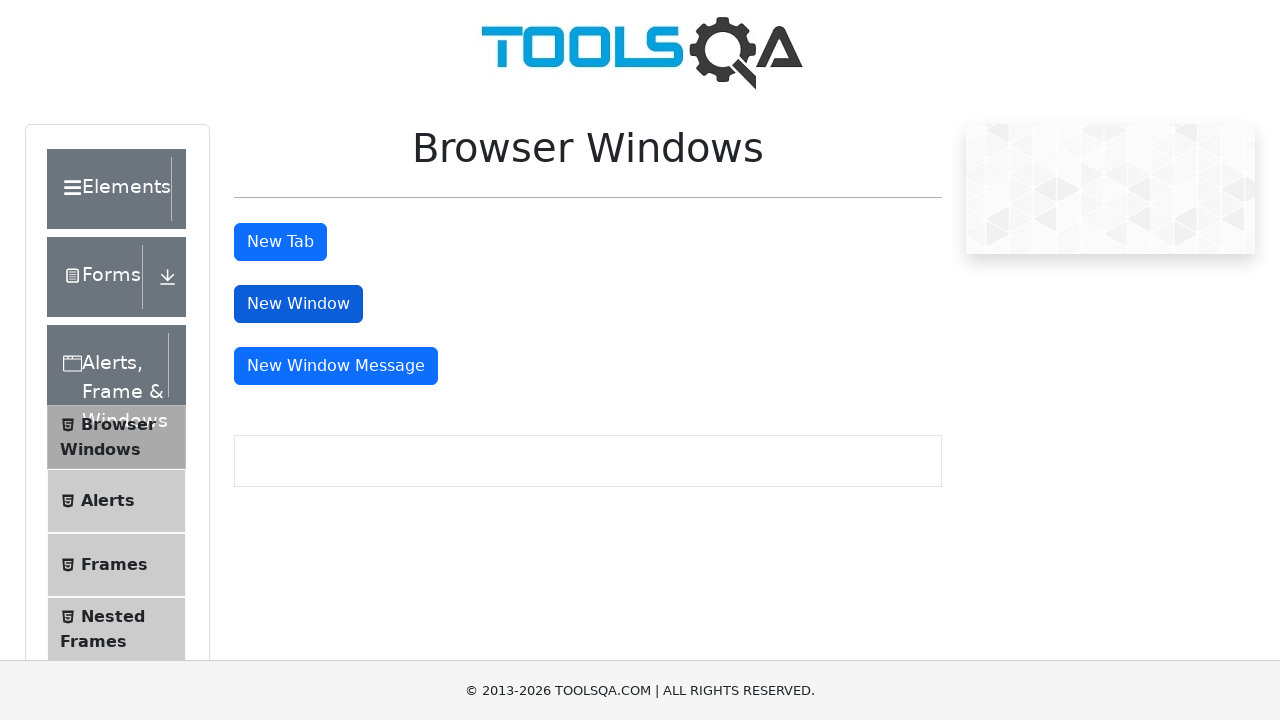

New window page fully loaded with DOM content
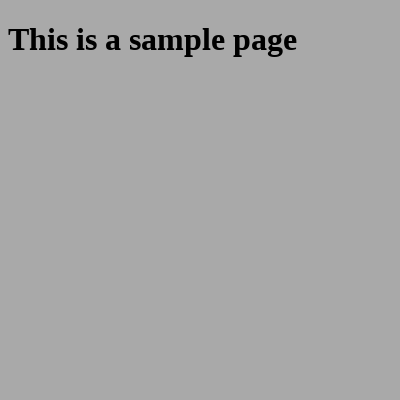

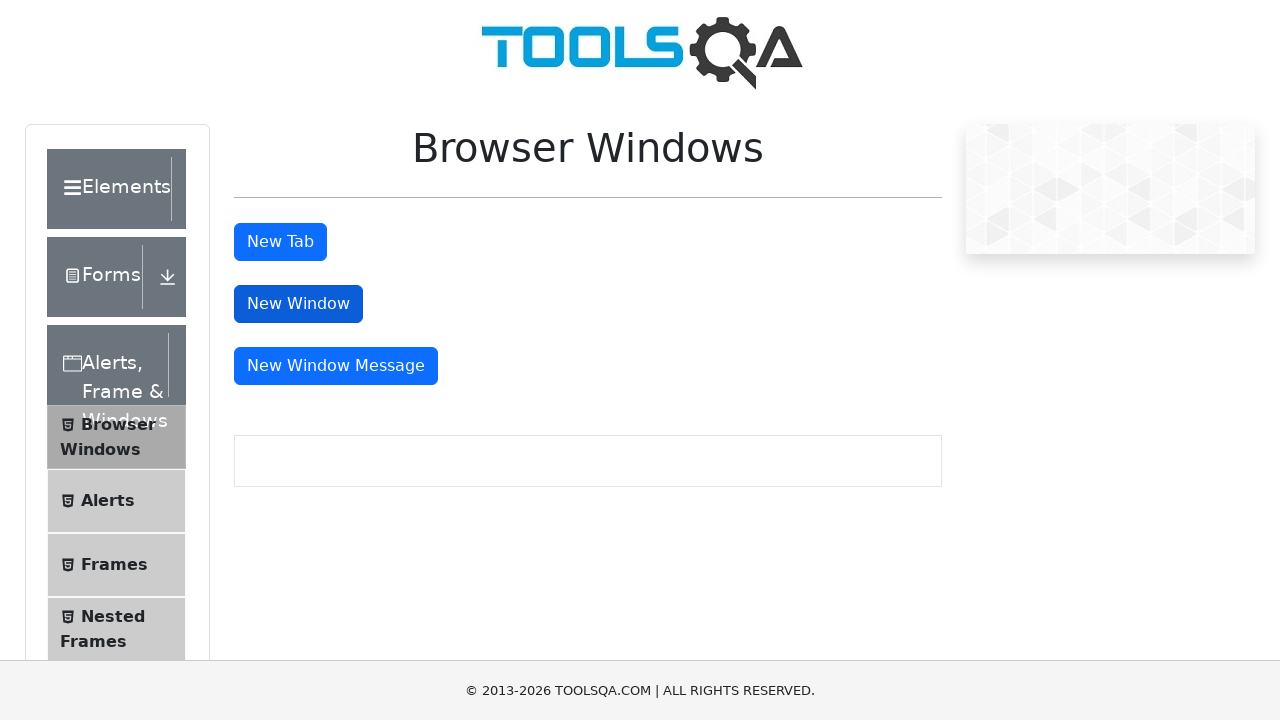